Tests responsive design by setting mobile viewport size and verifying navigation is still visible

Starting URL: https://spatialrights.ai

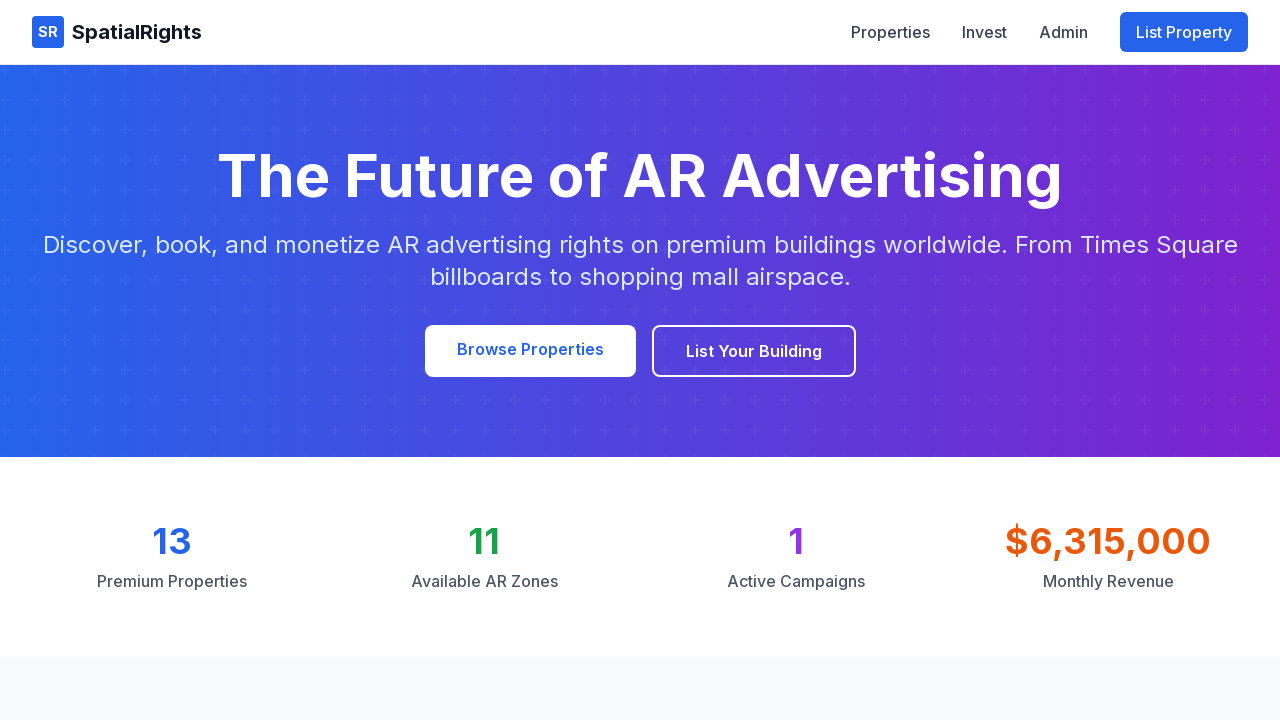

Set mobile viewport to iPhone SE dimensions (375x667)
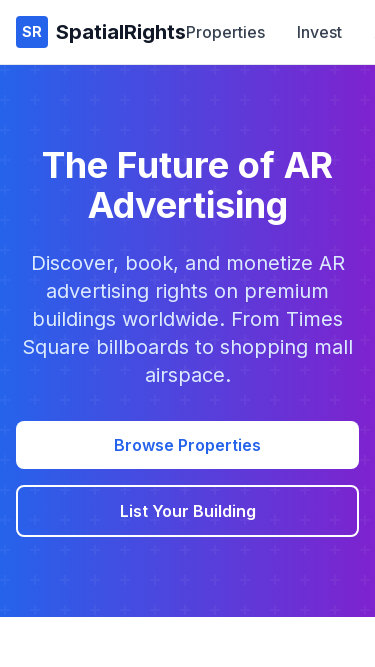

Reloaded page with mobile viewport
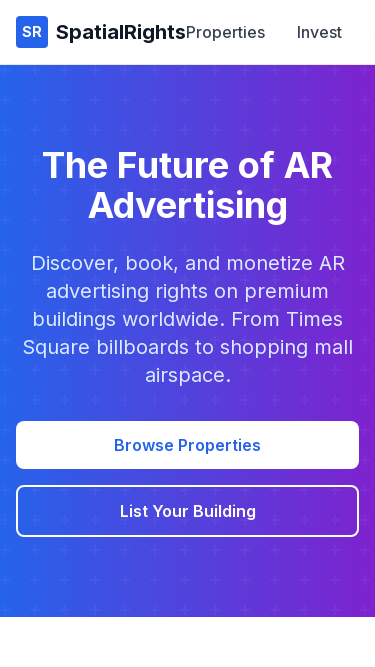

Page finished loading (networkidle state reached)
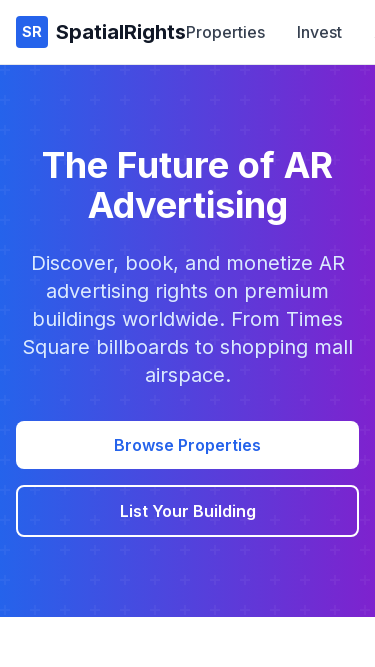

Navigation element is visible on mobile viewport
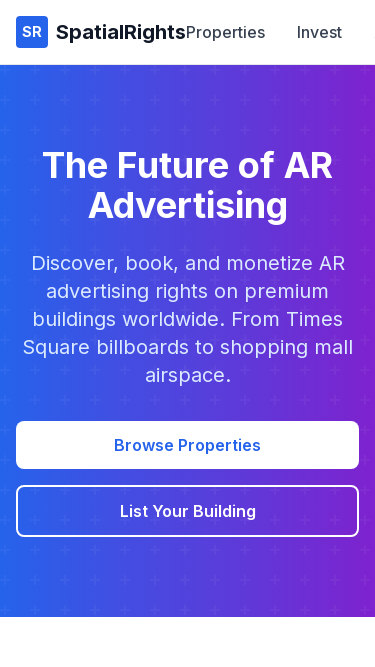

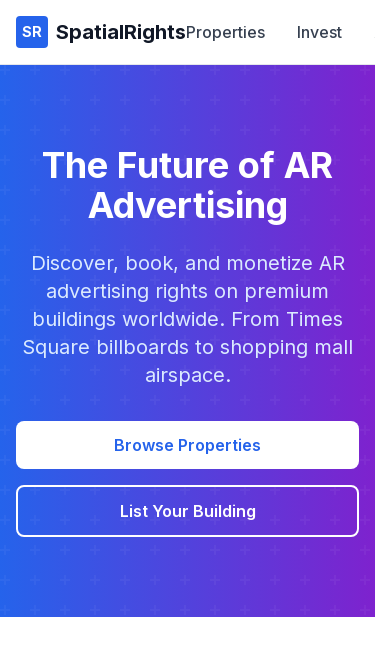